Tests checkbox functionality by checking the first checkbox and unchecking the second checkbox on a practice page

Starting URL: https://practice.cydeo.com/checkboxes

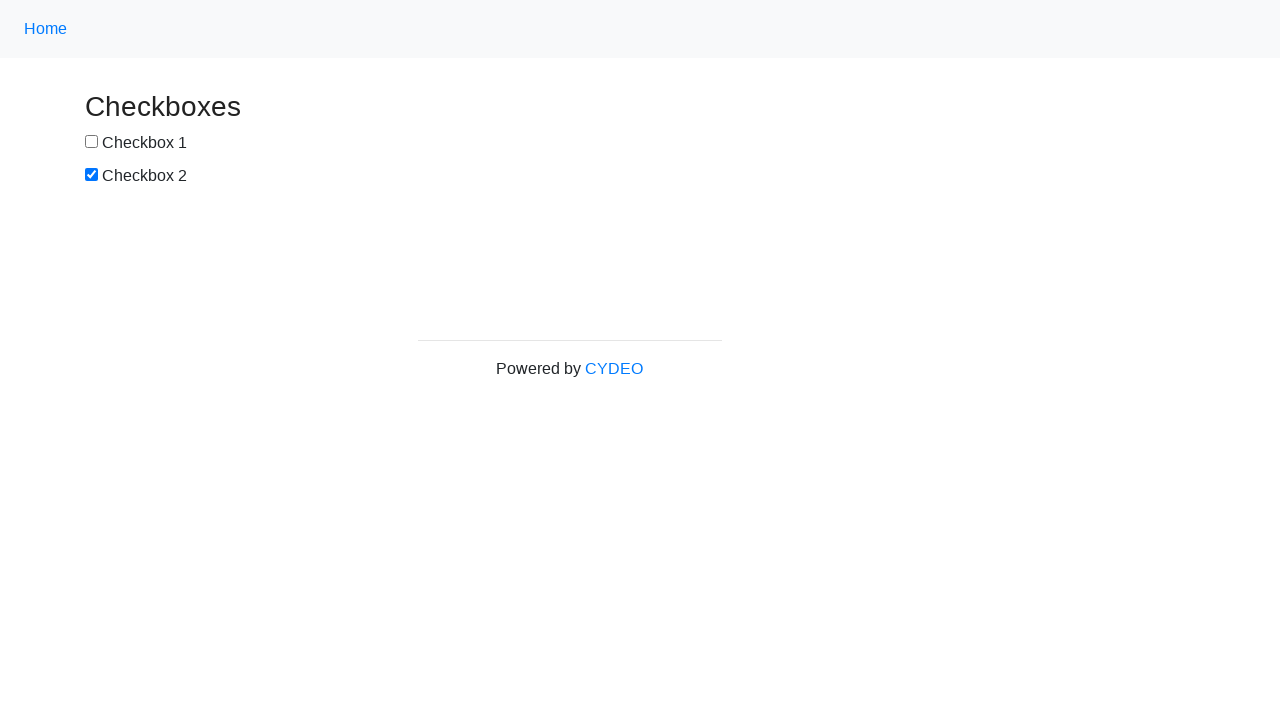

Checked the first checkbox (box1) at (92, 142) on xpath=//input[@id="box1"]
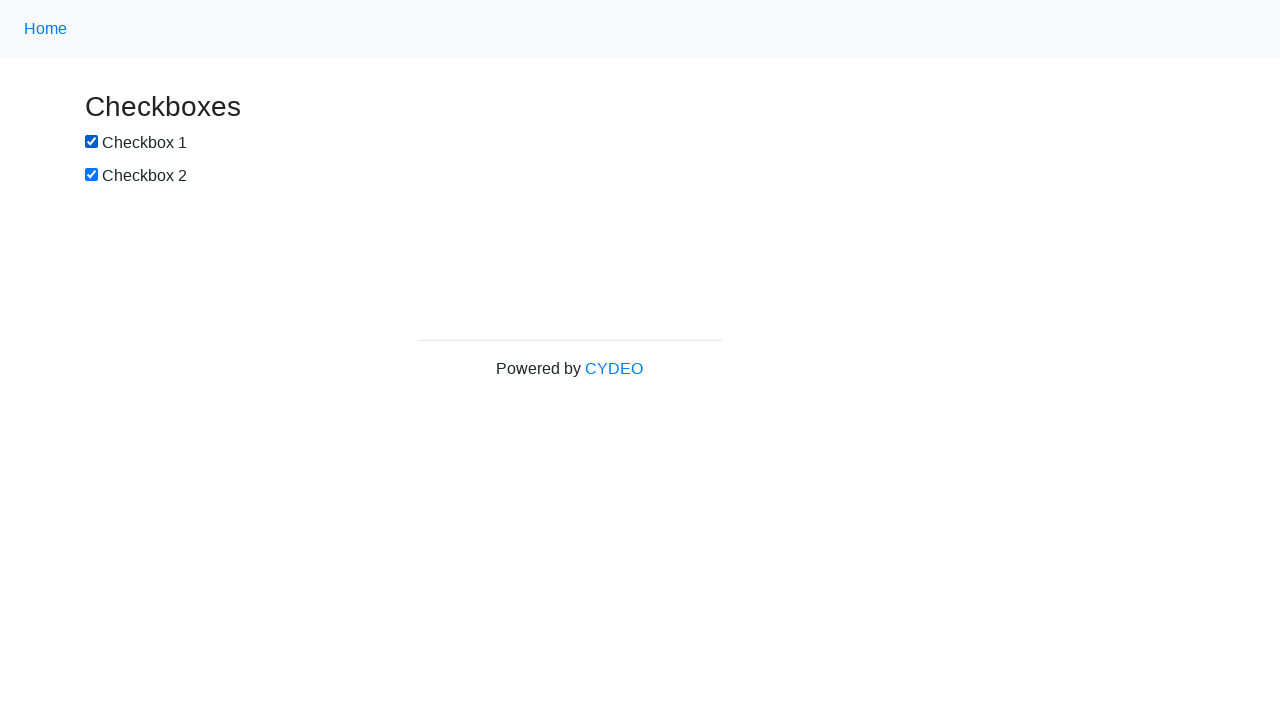

Unchecked the second checkbox (box2) at (92, 175) on xpath=//input[@id="box2"]
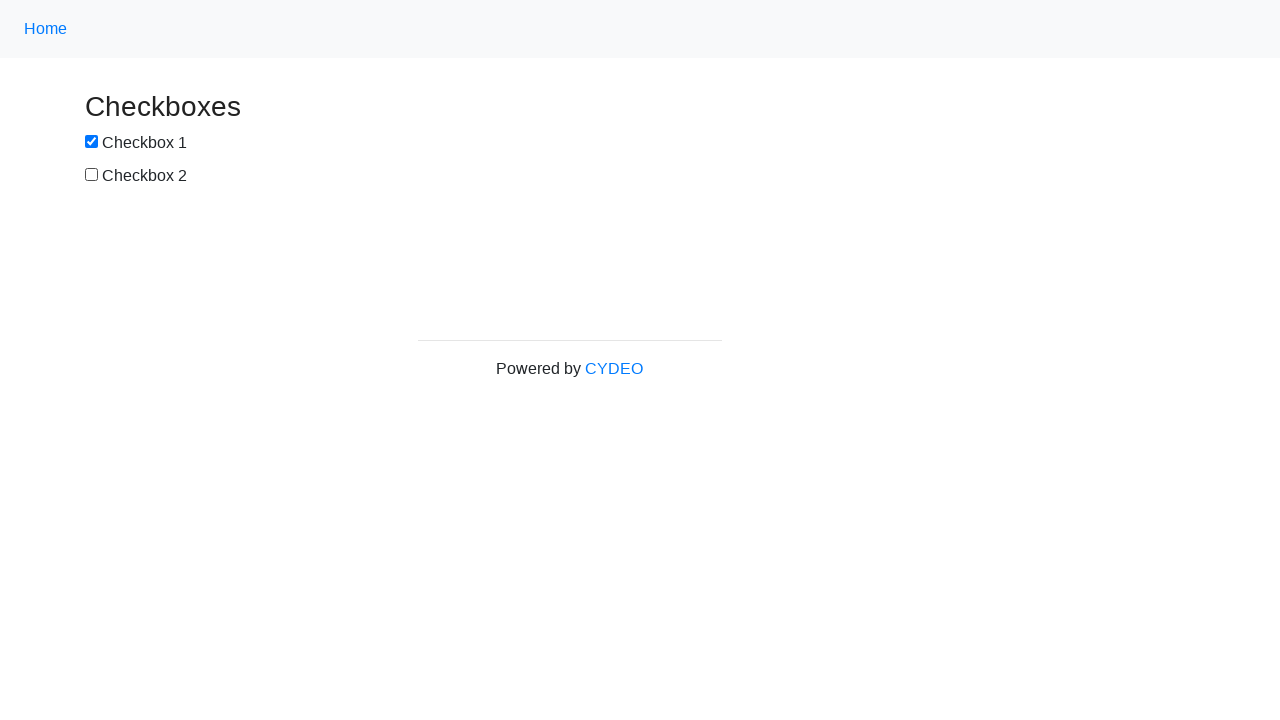

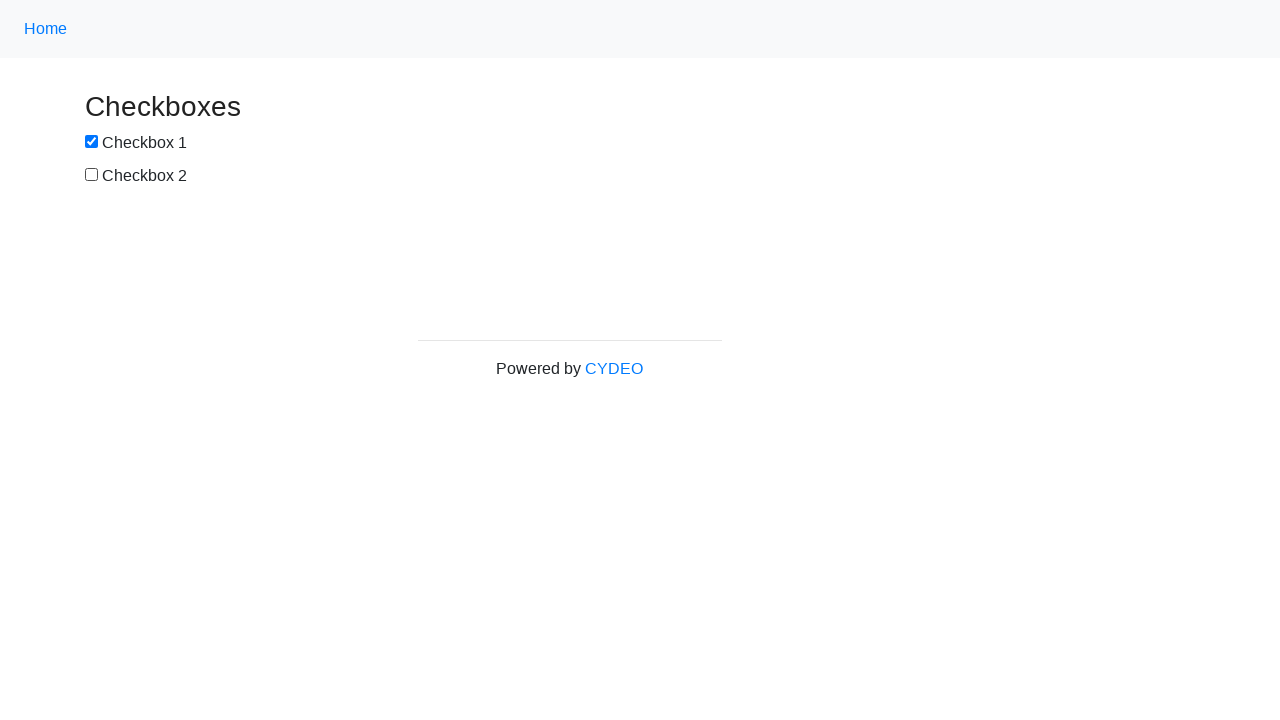